Tests registration with missing first name field and verifies error message appears

Starting URL: https://www.sharelane.com/cgi-bin/register.py

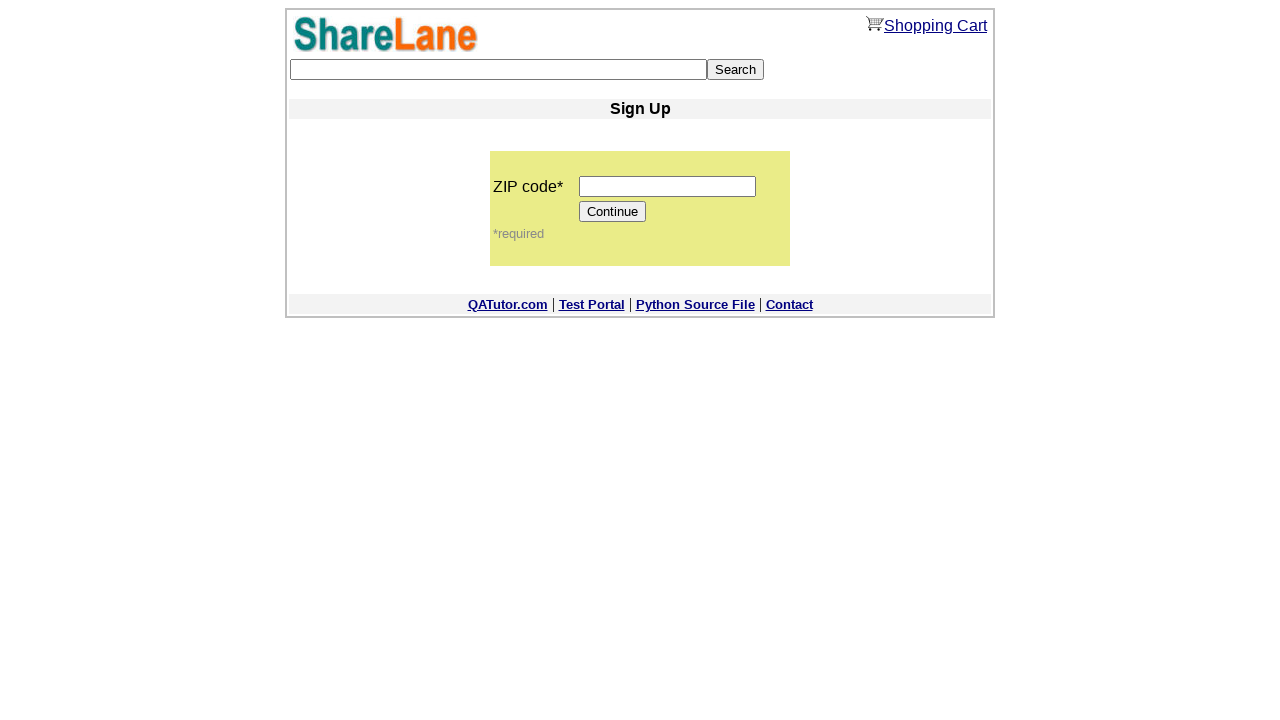

Filled zip code field with '12345' on input[name='zip_code']
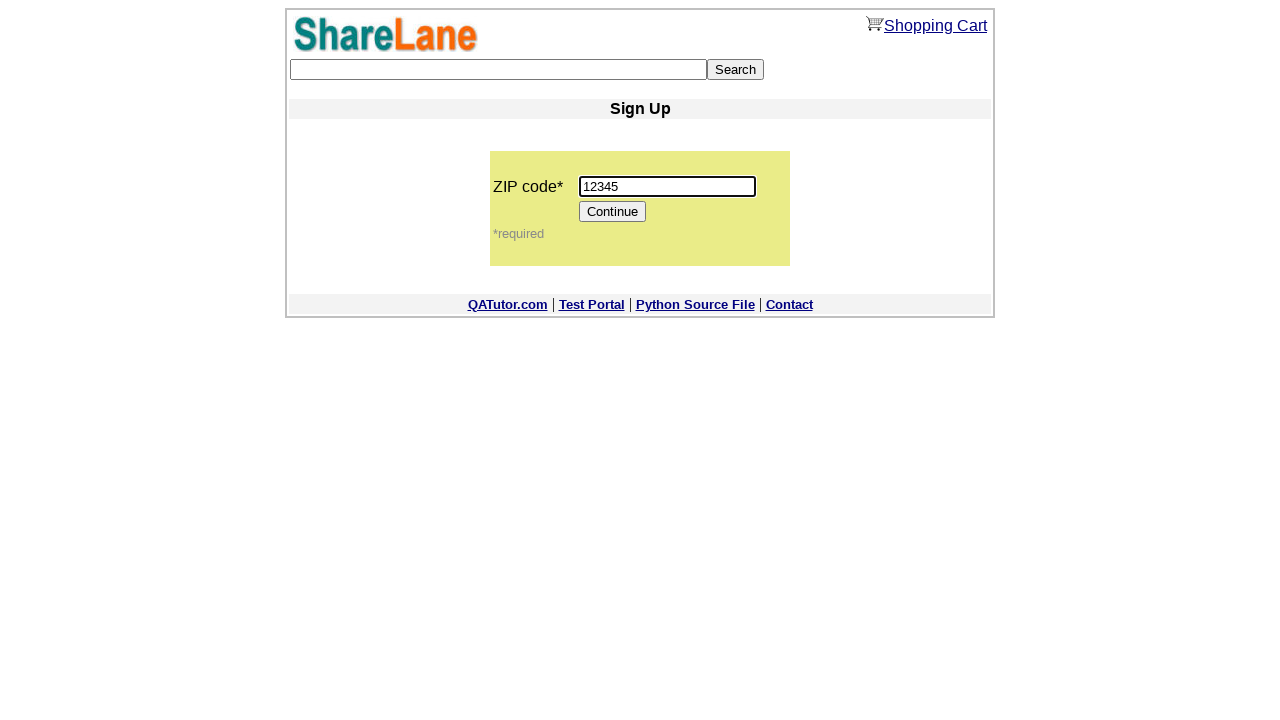

Clicked Continue button to proceed to registration form at (613, 212) on input[value='Continue']
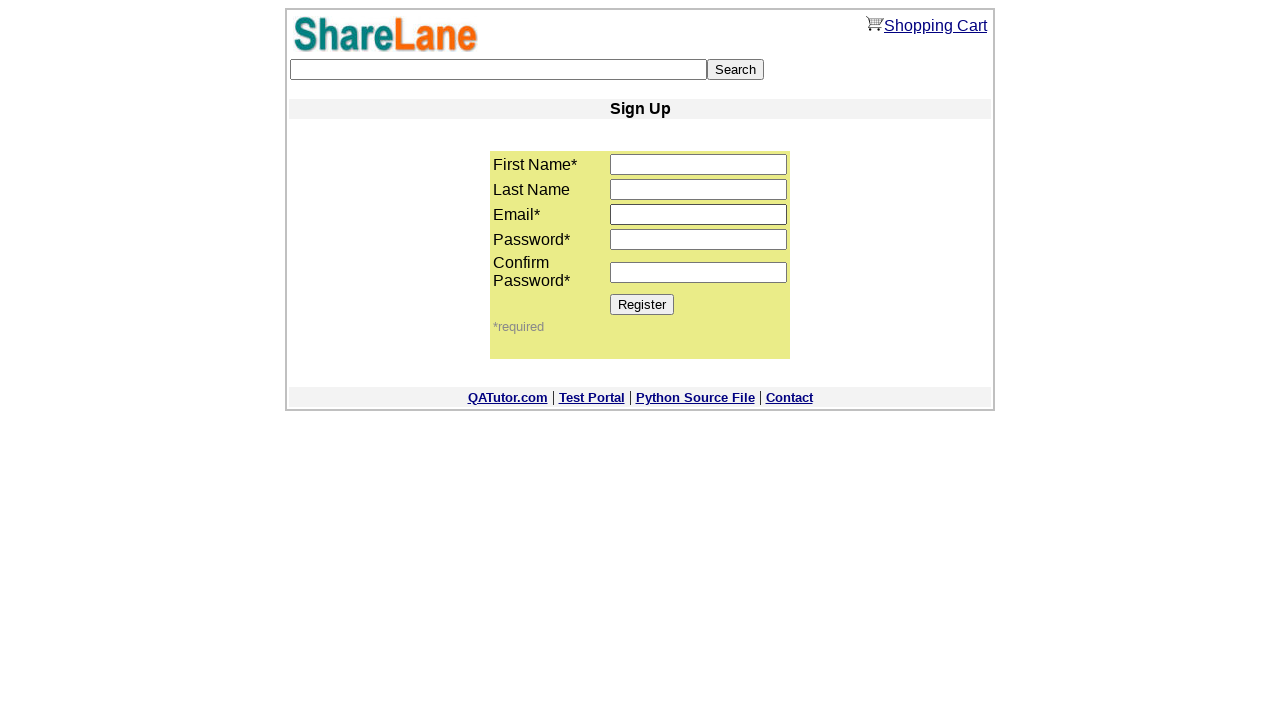

Filled last name field with 'Sharko' on input[name='last_name']
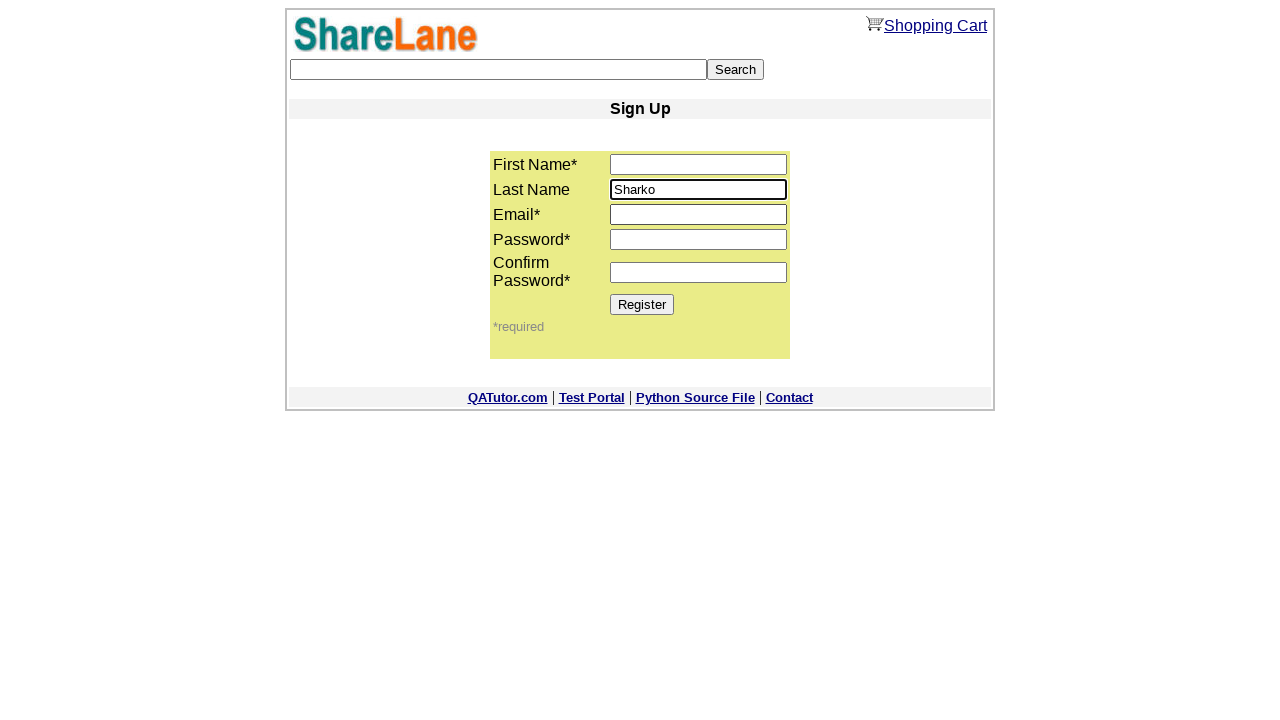

Filled email field with 'testuser456@example.com' on input[name='email']
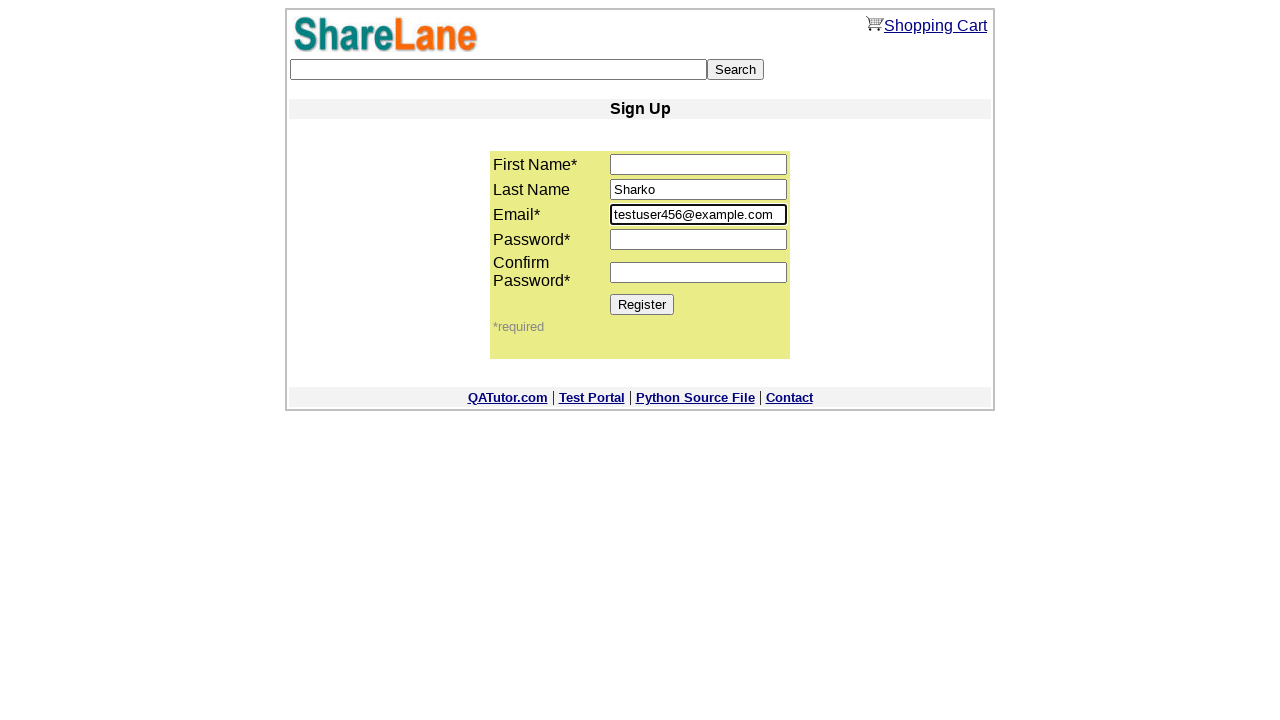

Filled password field with '12345' on input[name='password1']
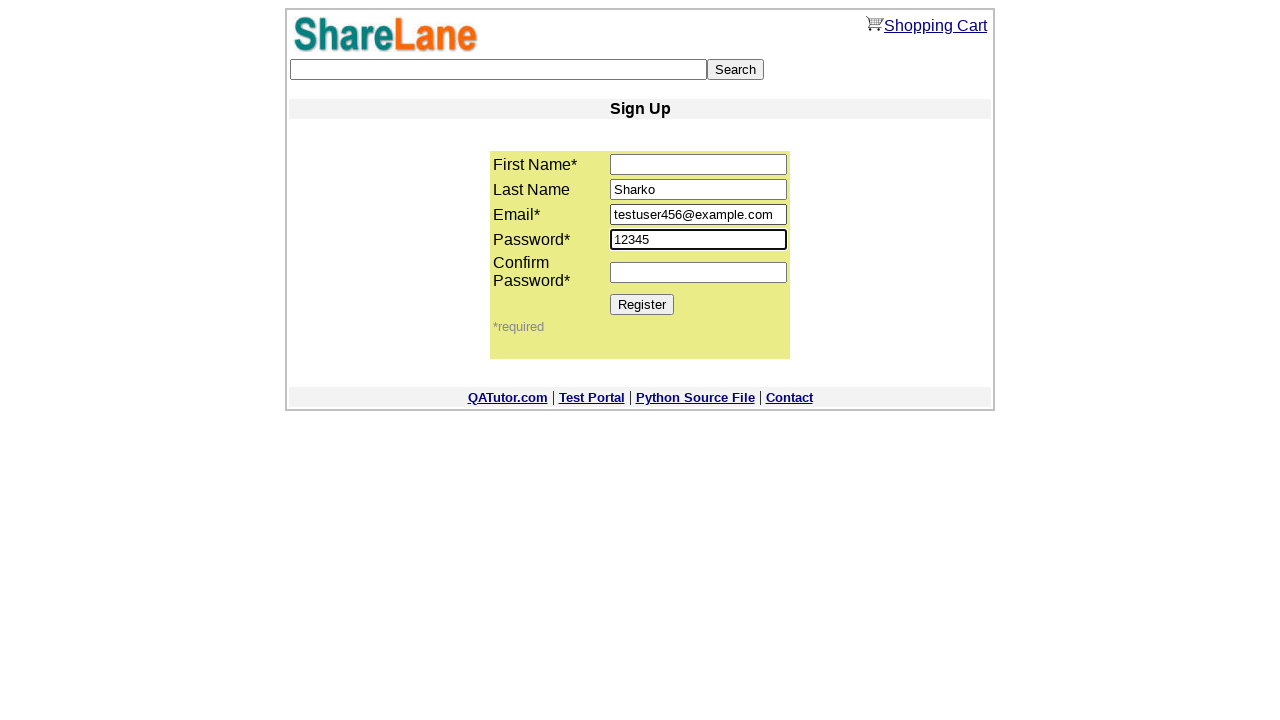

Filled password confirmation field with '12345' on input[name='password2']
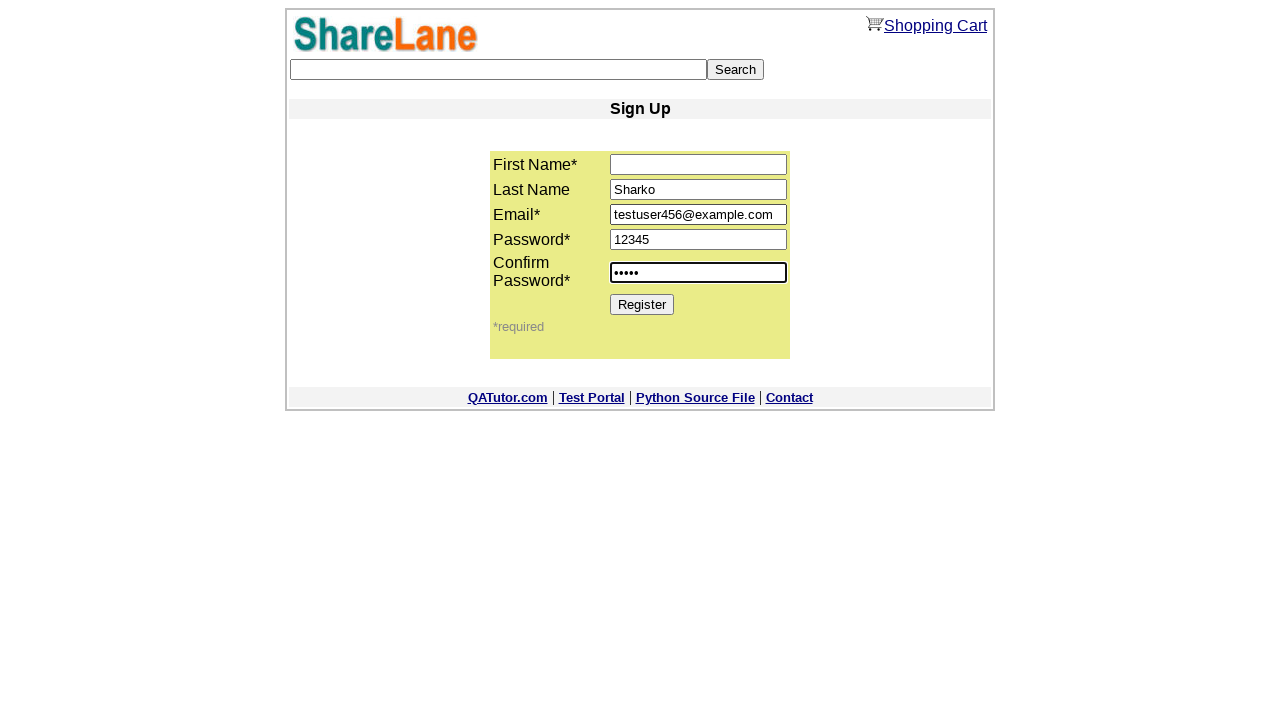

Clicked Register button to submit form with missing first name at (642, 304) on input[value='Register']
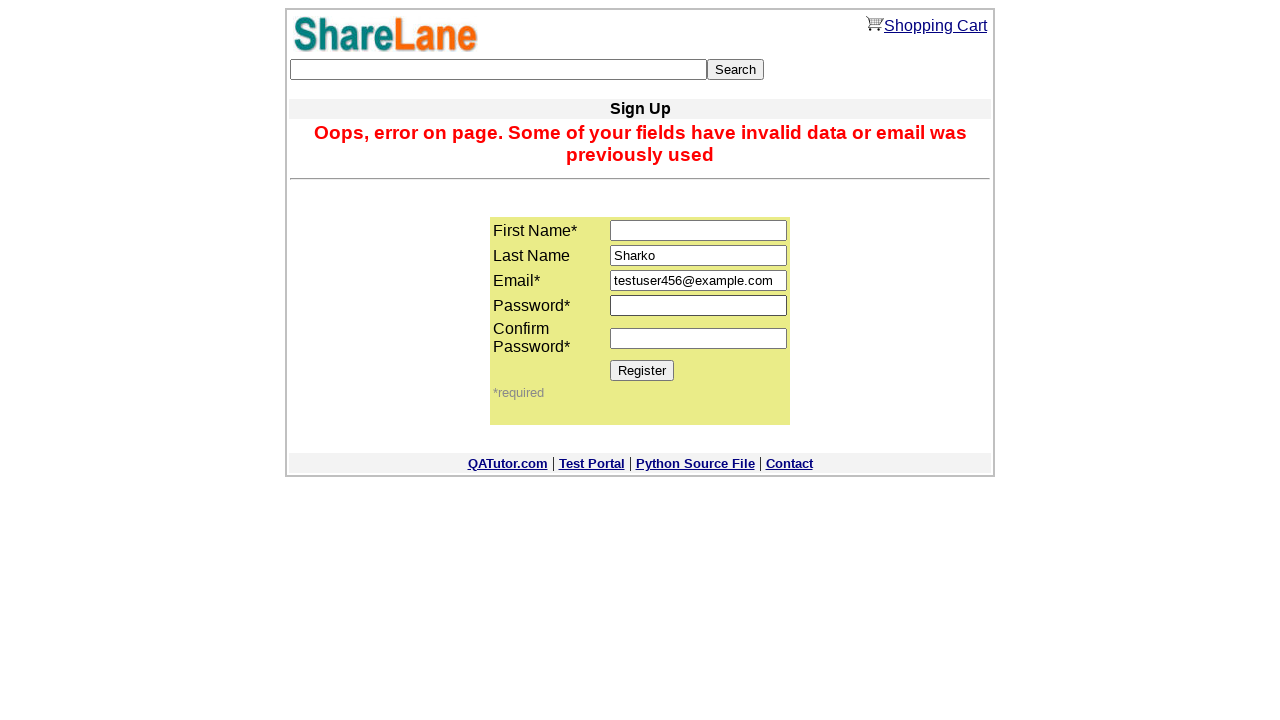

Error message appeared confirming missing first name field validation
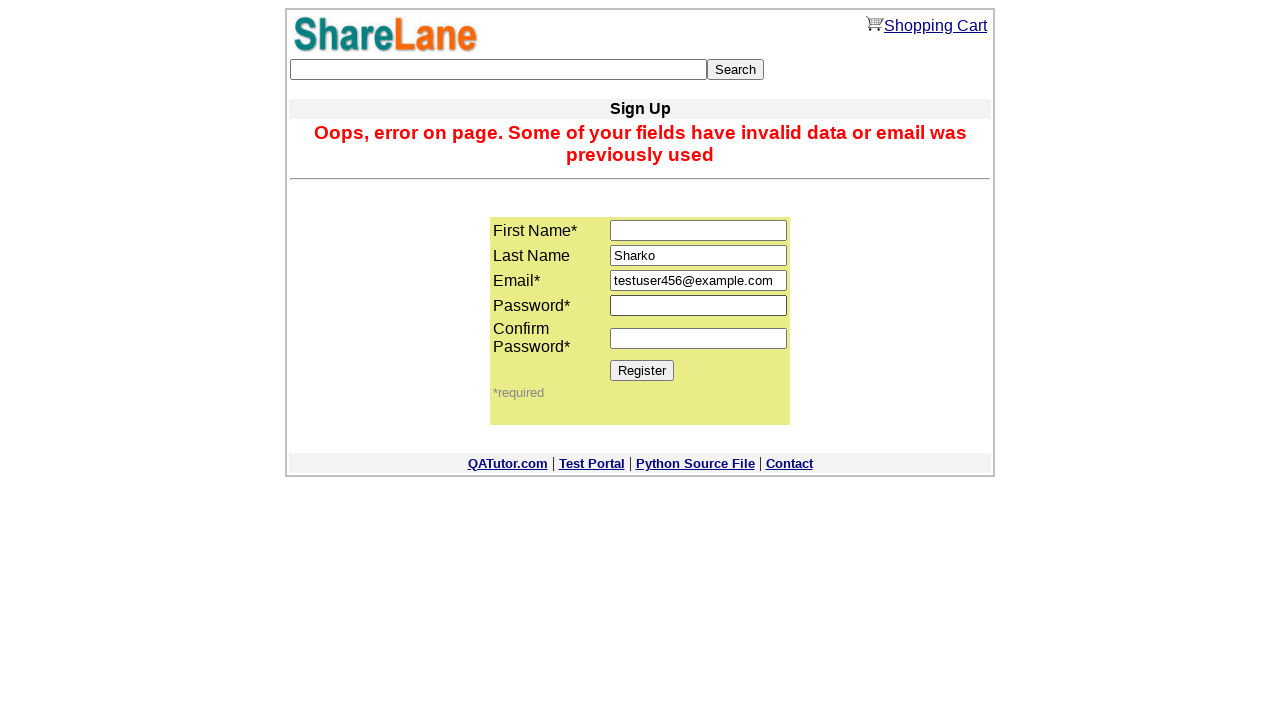

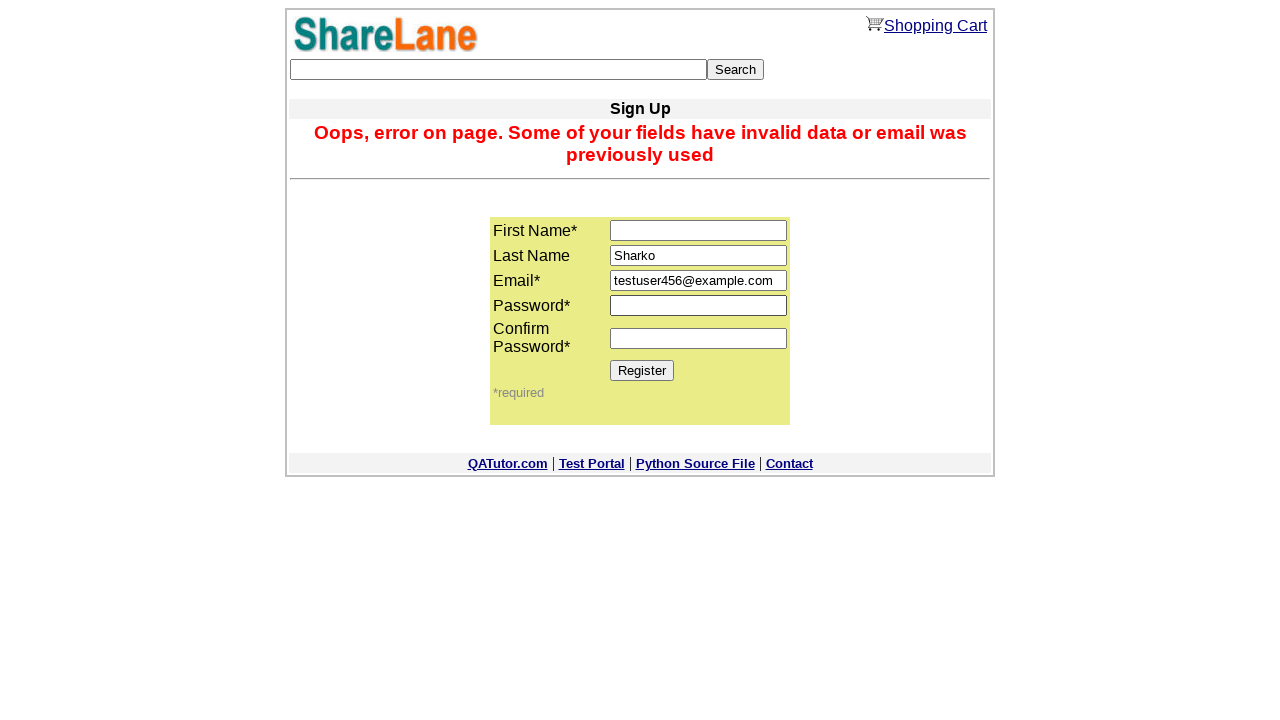